Tests Salesforce's forgot password functionality by clicking the forgot password link, entering an email address, and submitting the form to receive a password reset email

Starting URL: https://login.salesforce.com/

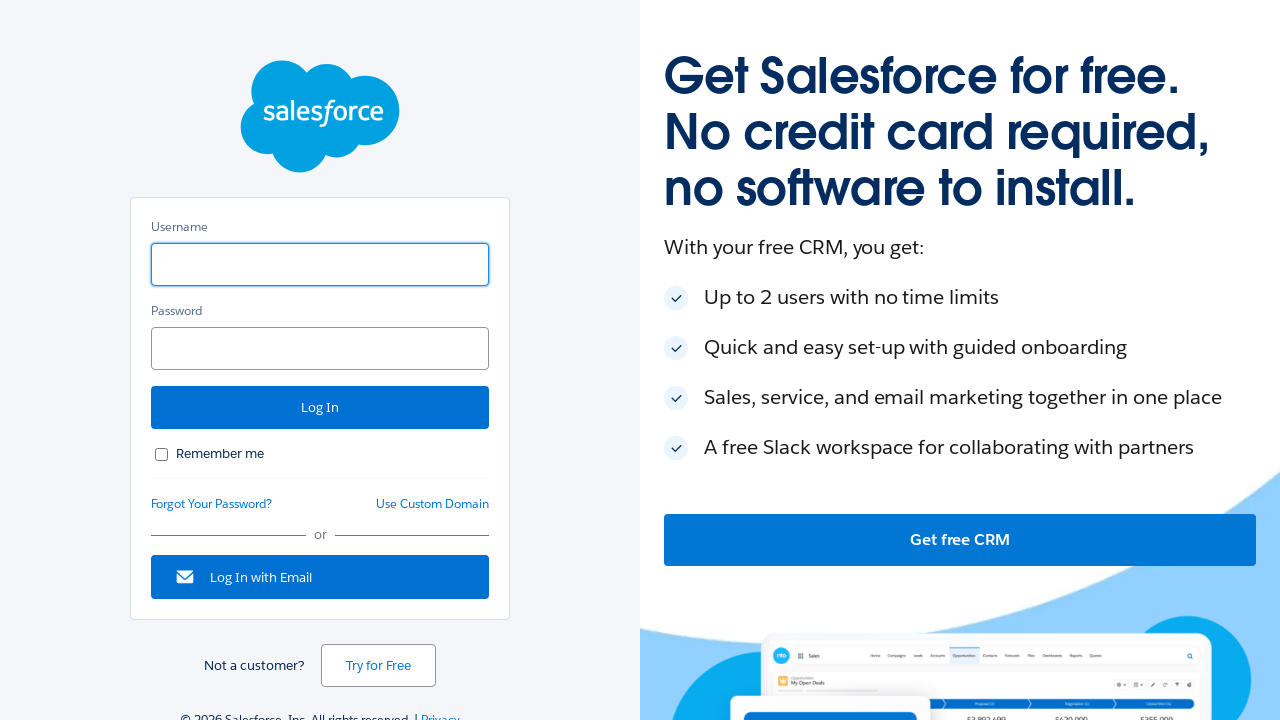

Clicked forgot password link at (212, 504) on #forgot_password_link
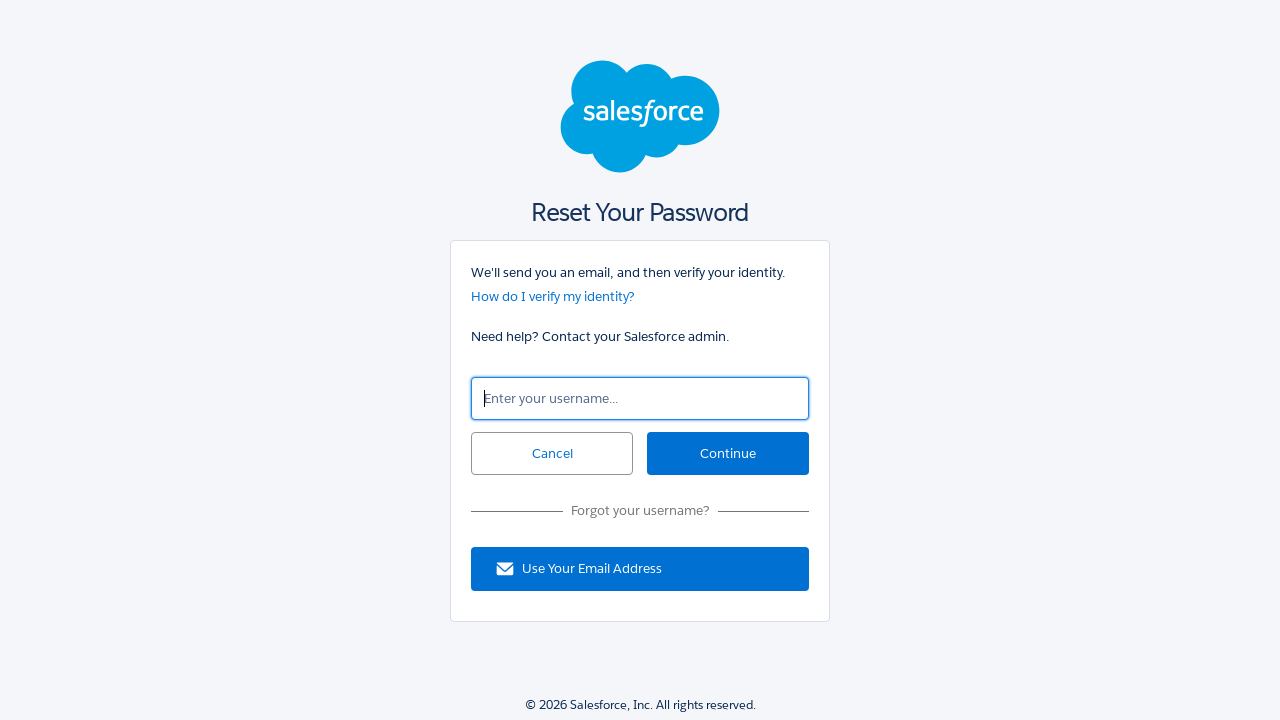

Forgot password page loaded and heading displayed
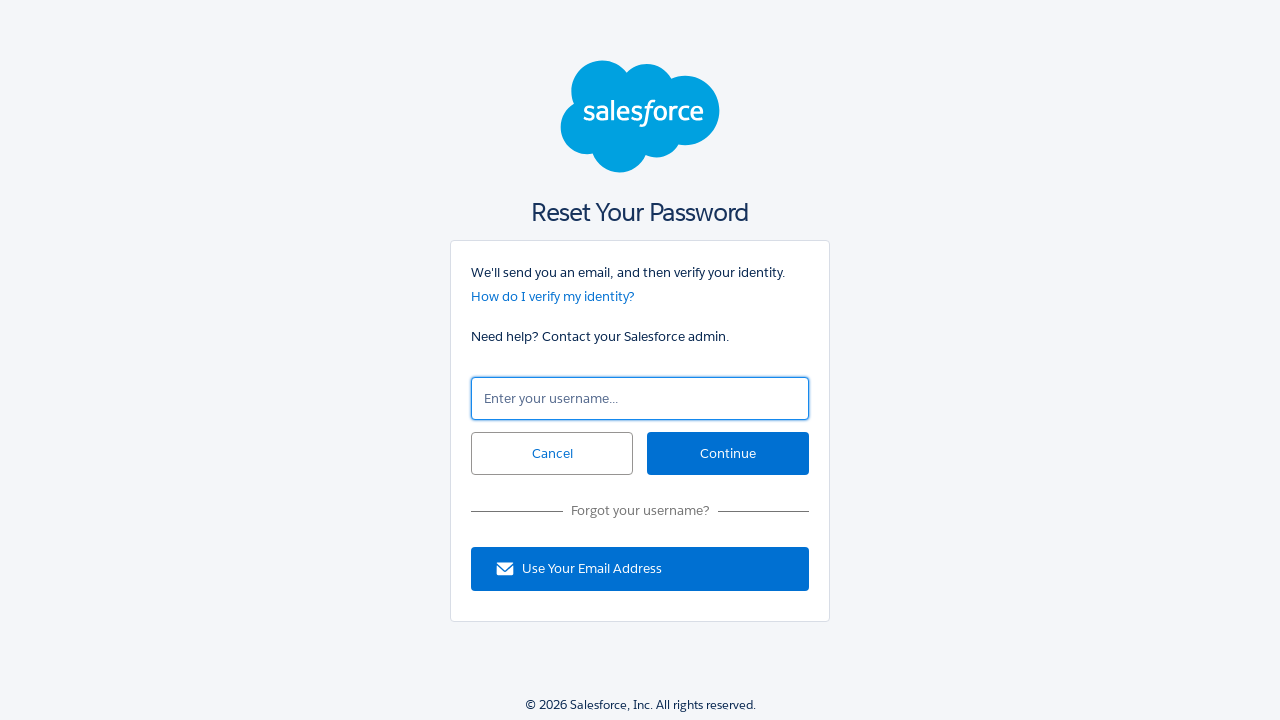

Entered email address 'testuser123@salesforce.com' in email field on input[type='email']
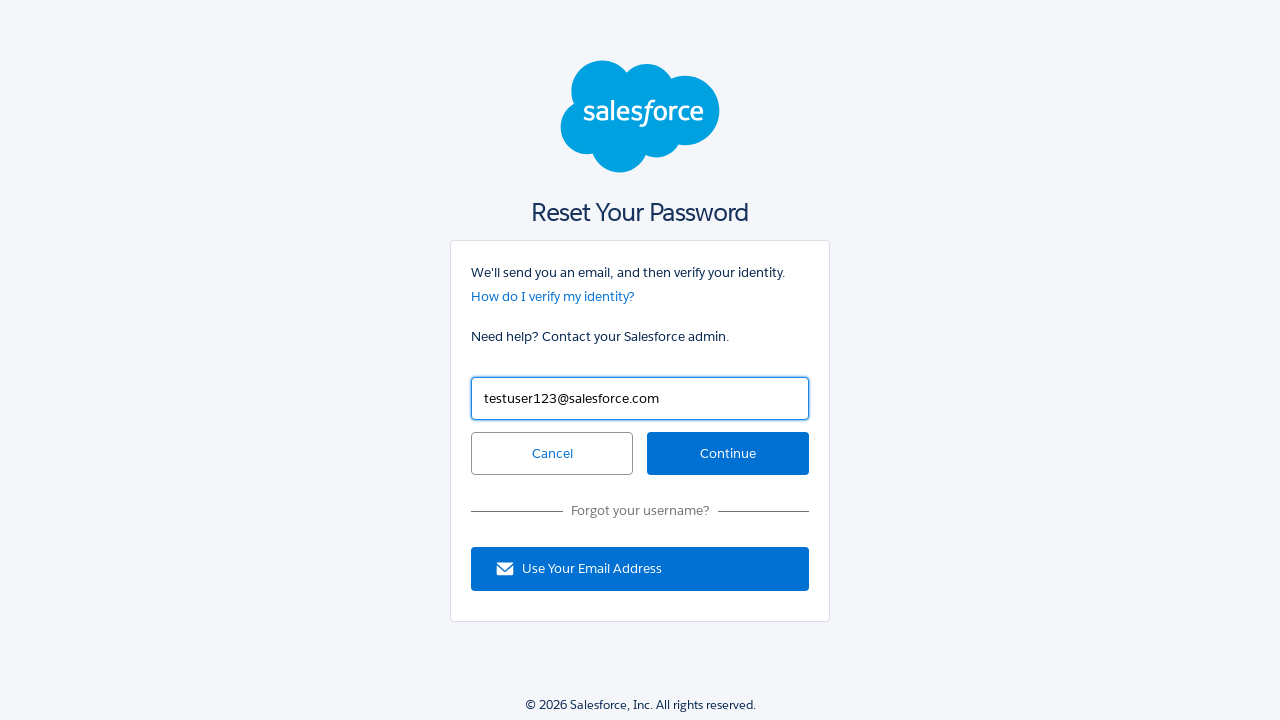

Clicked continue button to submit forgot password form at (728, 454) on #continue
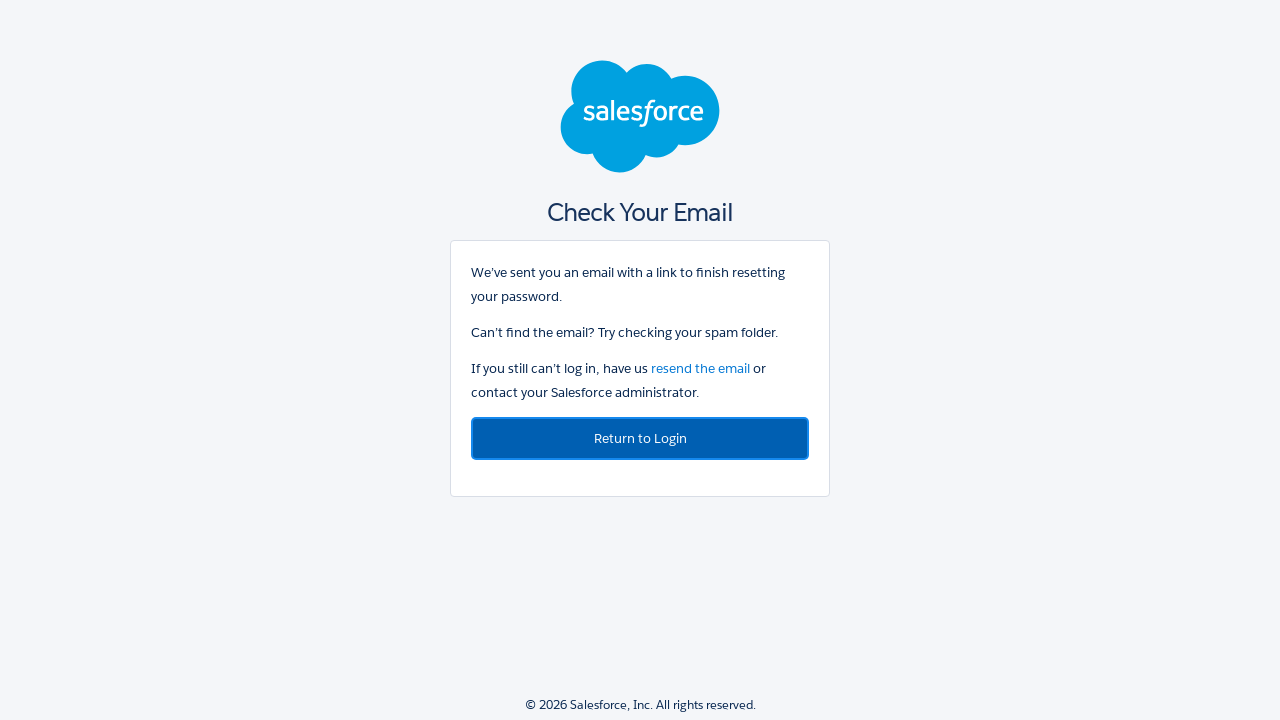

Password reset confirmation page loaded
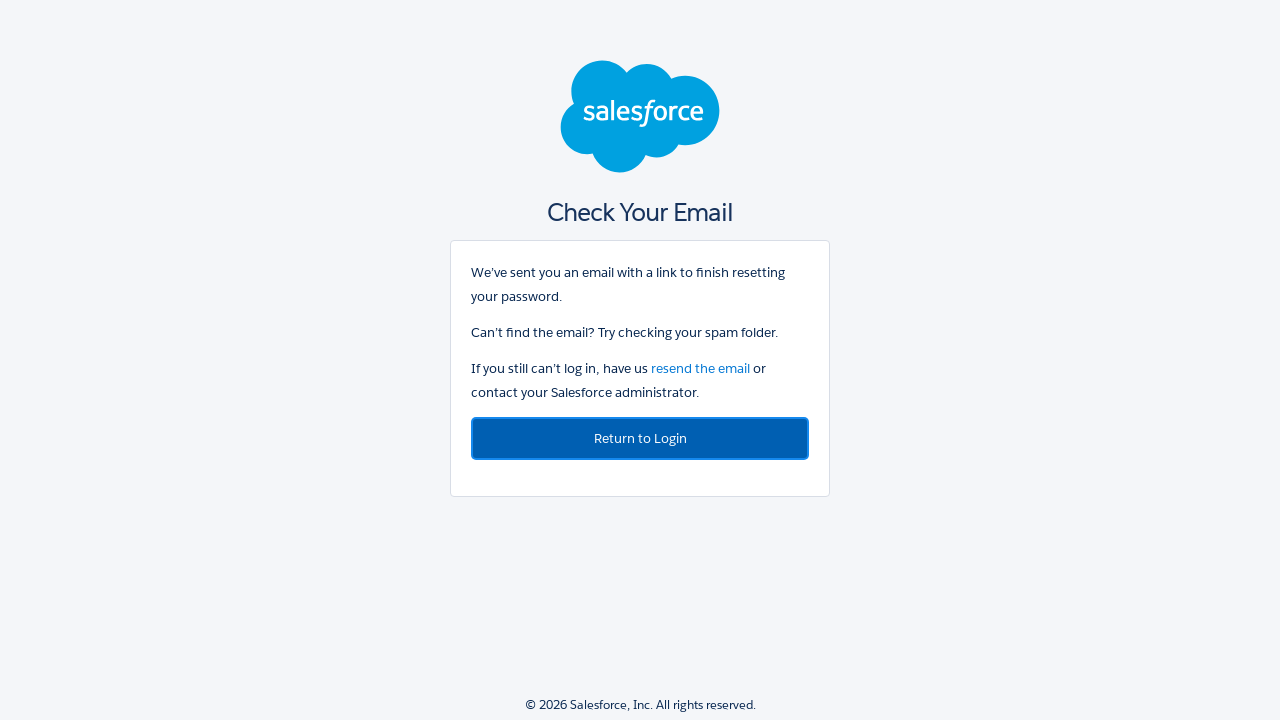

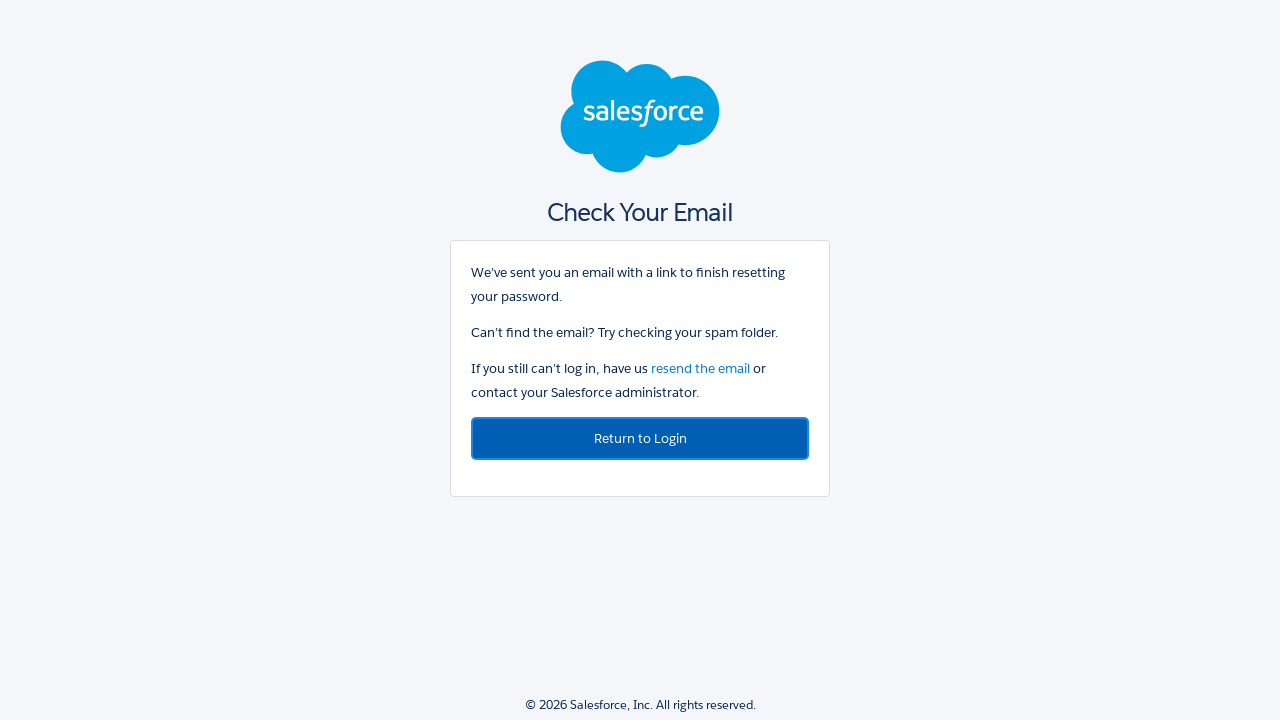